Tests drag and drop functionality by switching to an iframe and dragging an element from source to target on the jQuery UI demo page

Starting URL: https://jqueryui.com/droppable/

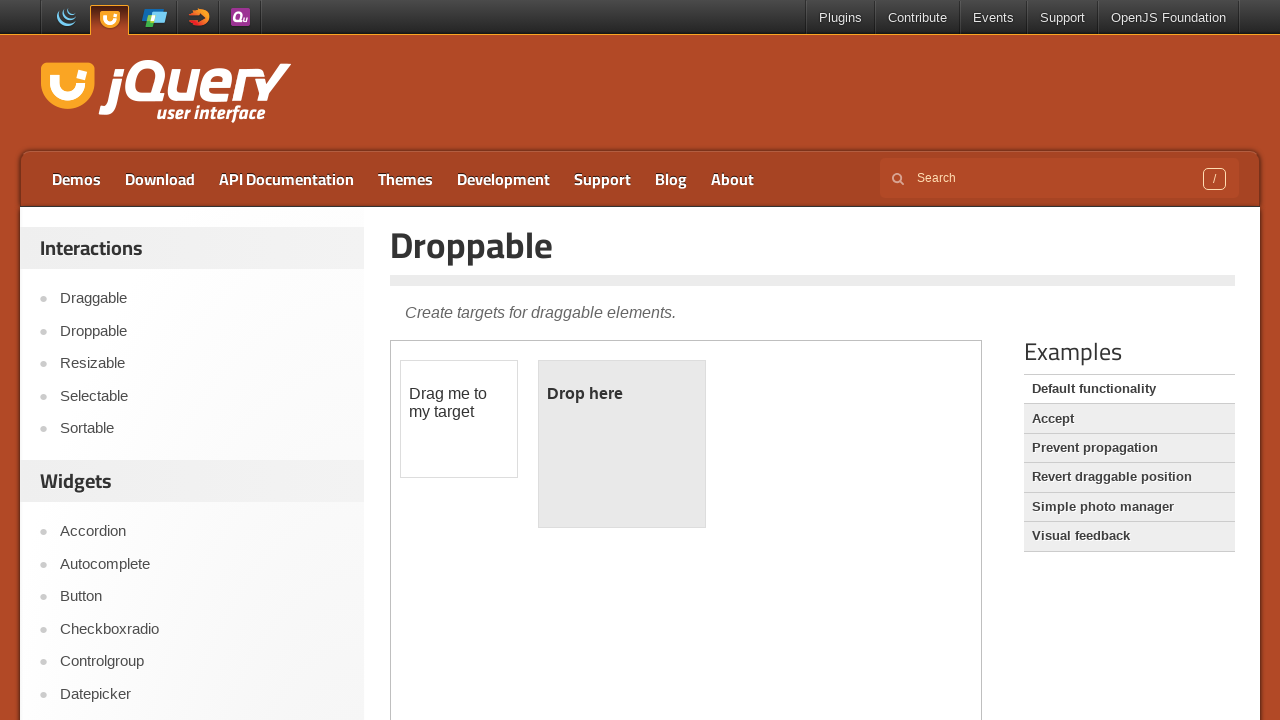

Located demo iframe
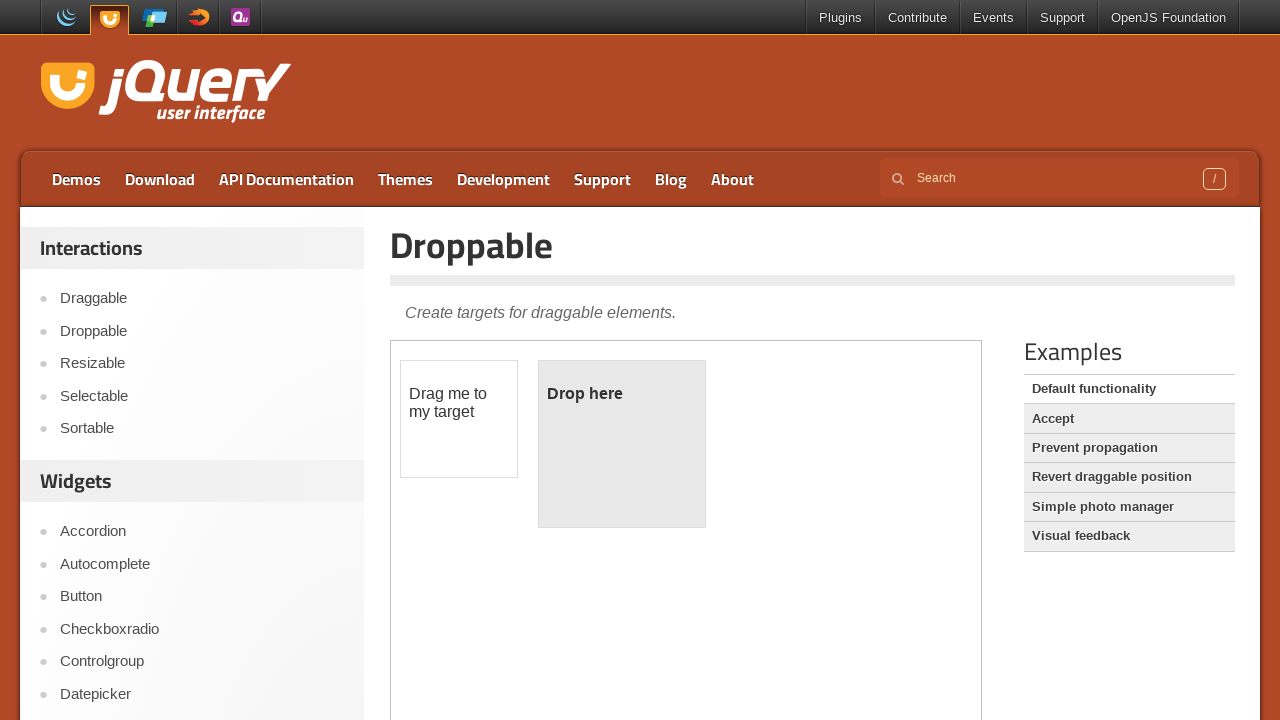

Located draggable element with id 'draggable'
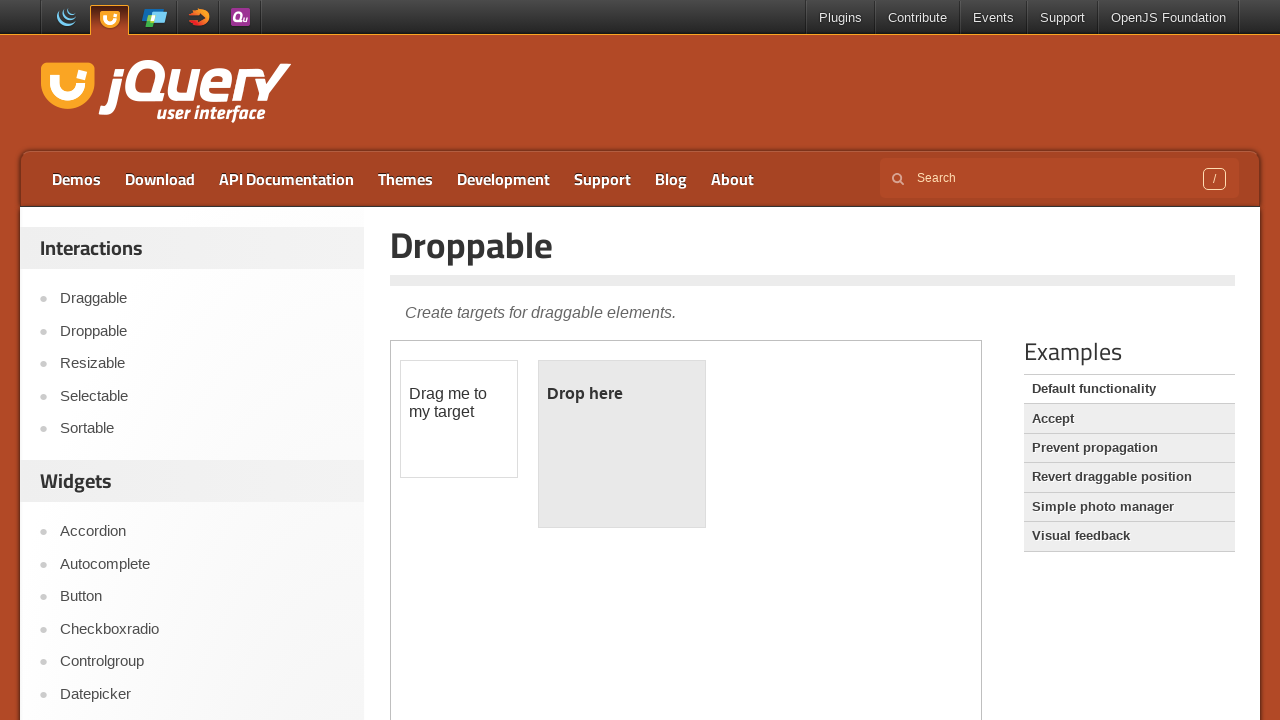

Located droppable element with id 'droppable'
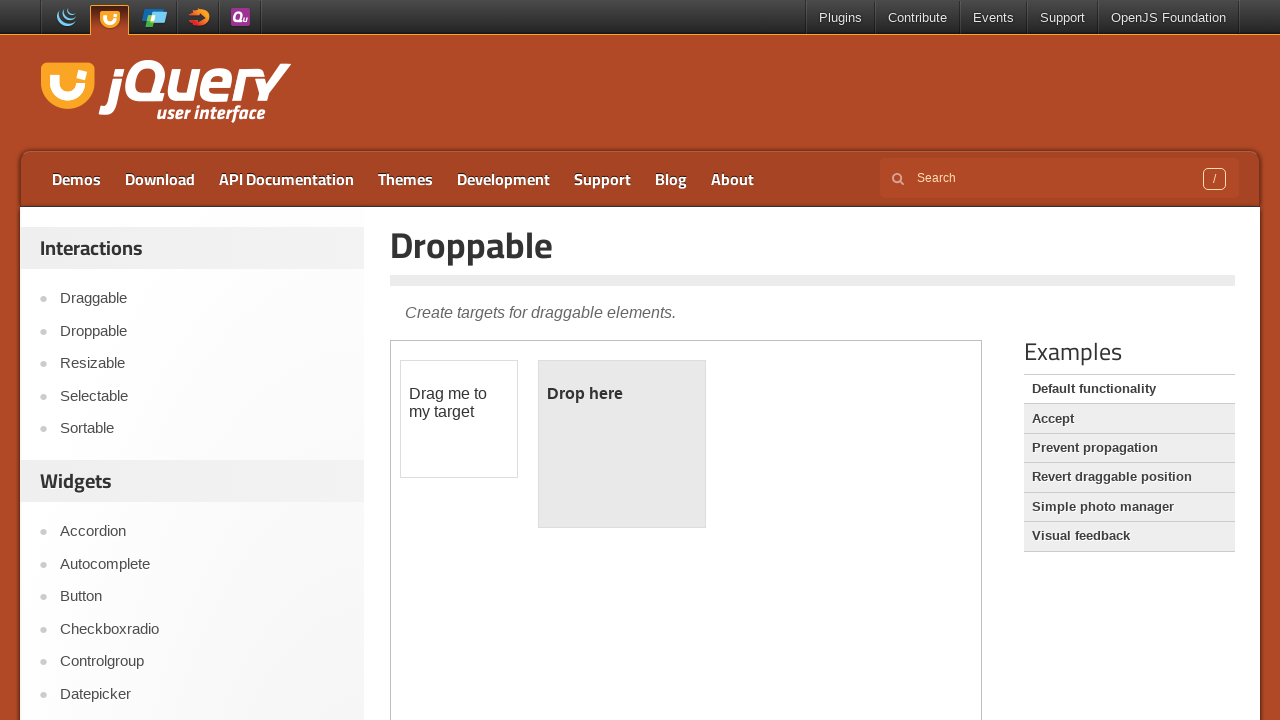

Dragged element from draggable to droppable target at (622, 444)
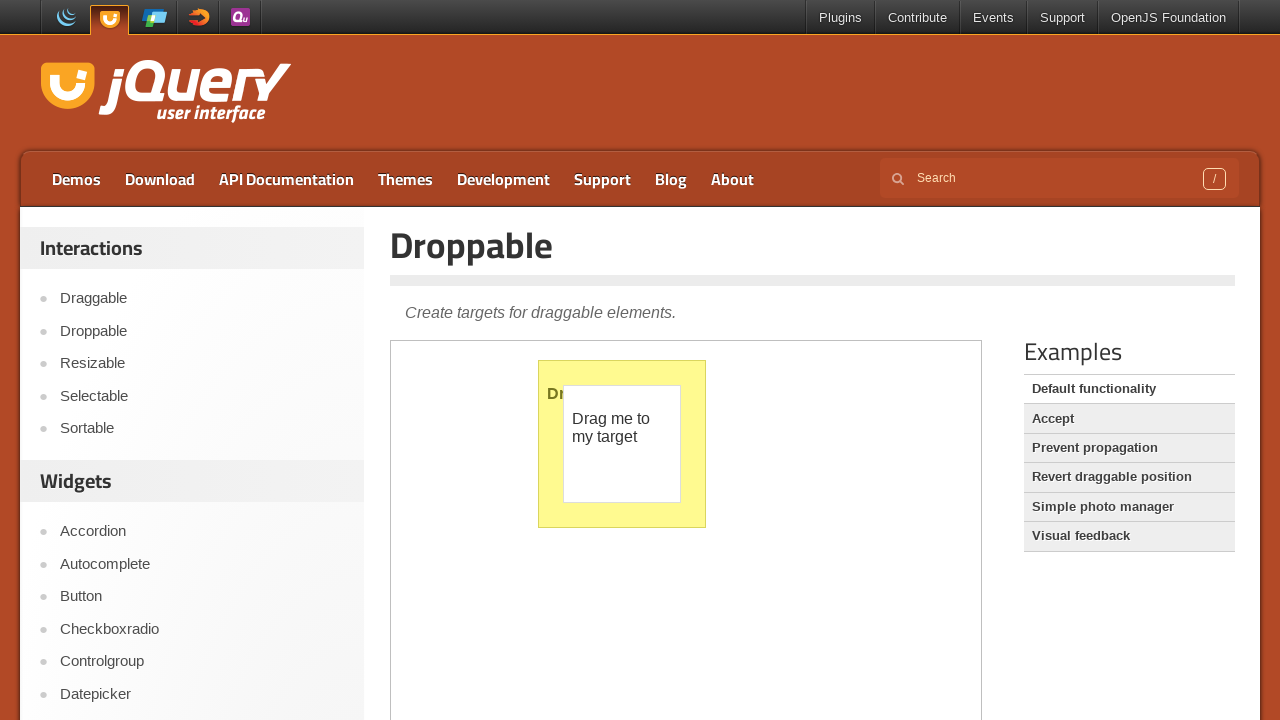

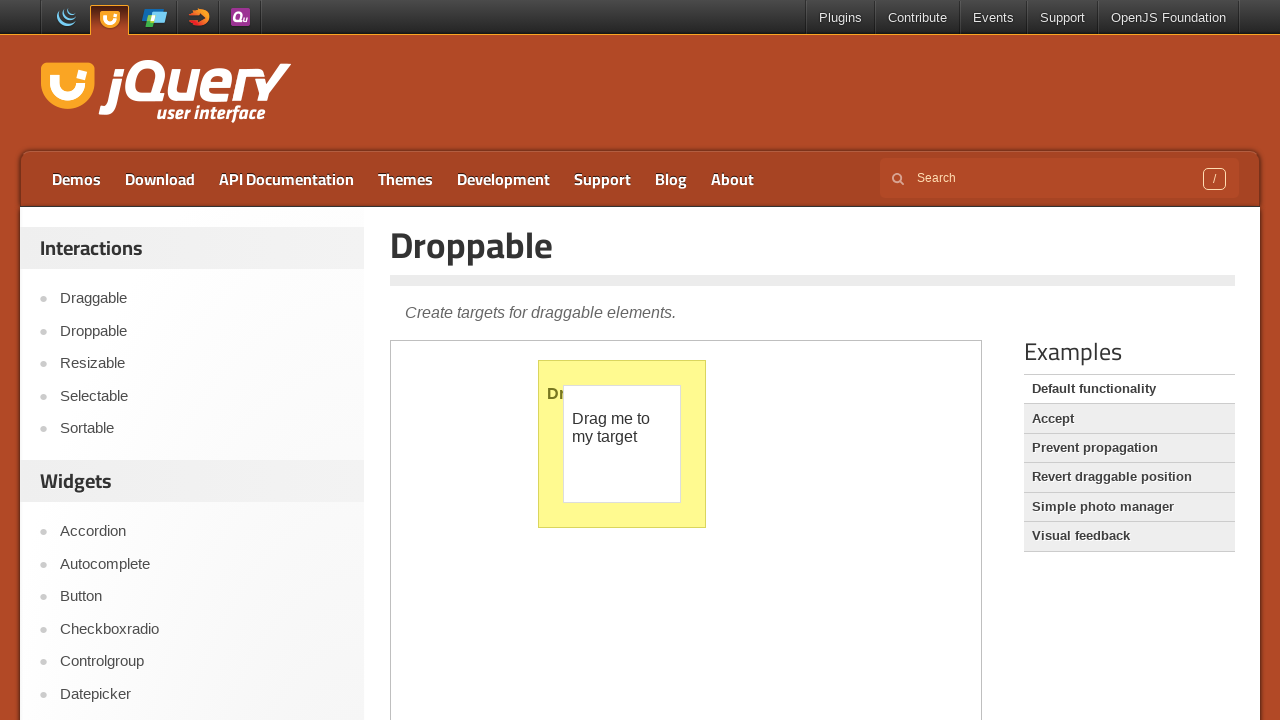